Tests file download functionality by clicking on a file link and verifying the download completes

Starting URL: https://the-internet.herokuapp.com/download

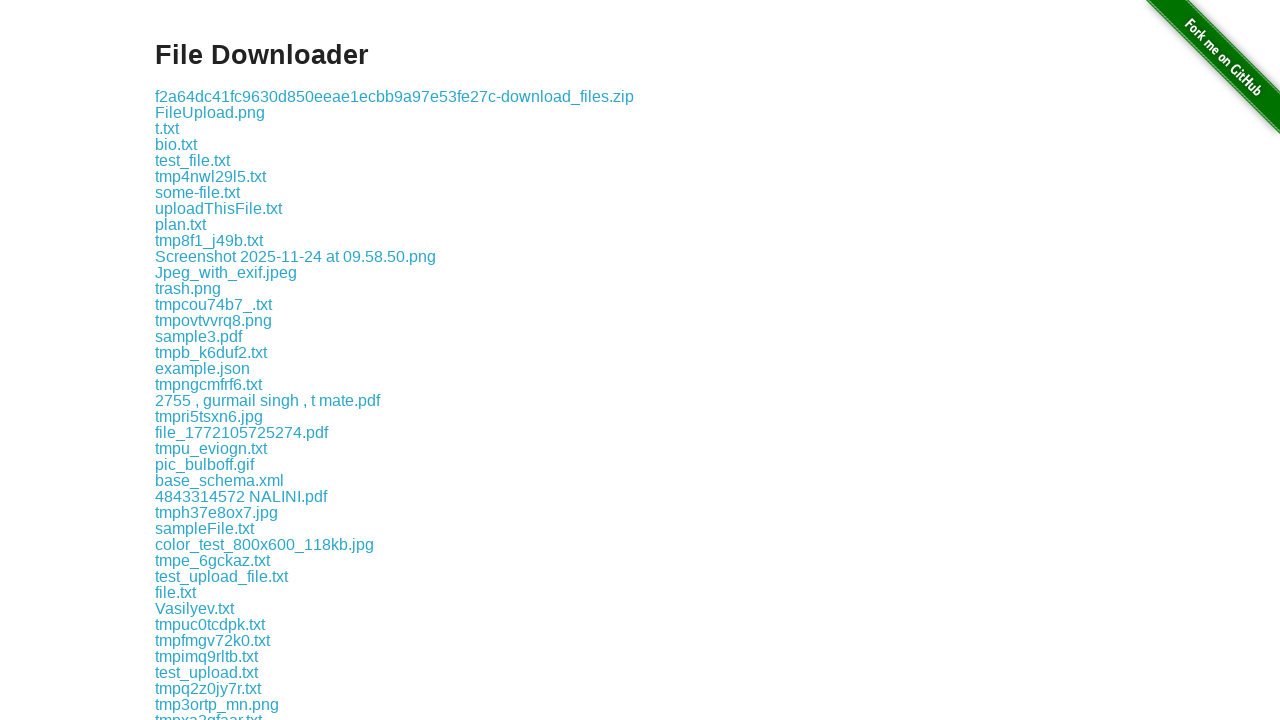

Clicked on some-file.txt download link at (198, 192) on xpath=//a[text()='some-file.txt']
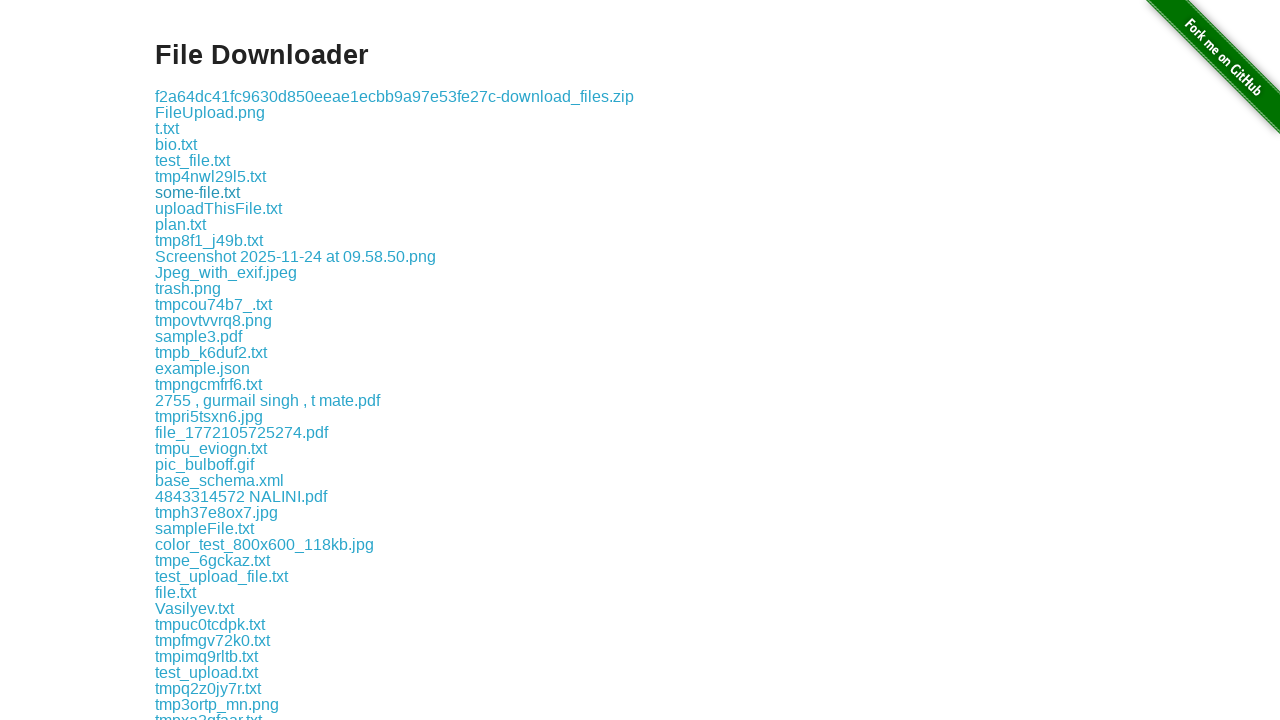

Waited 2 seconds for download to start
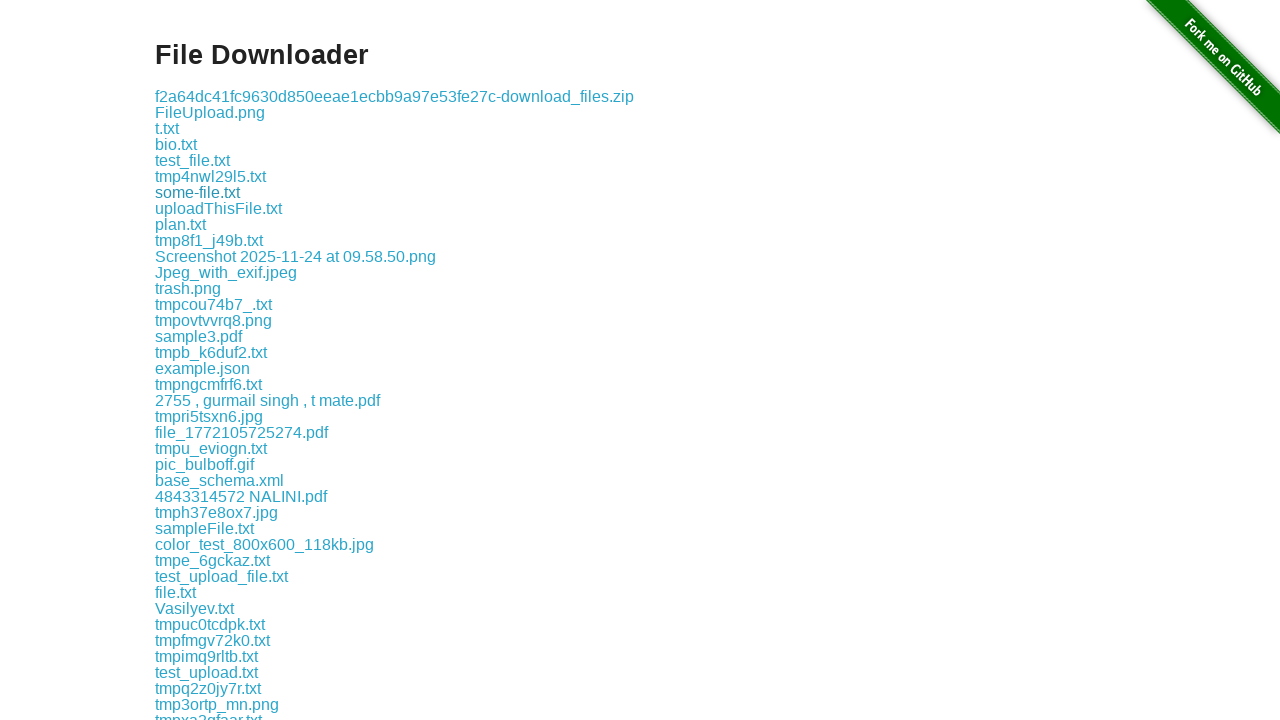

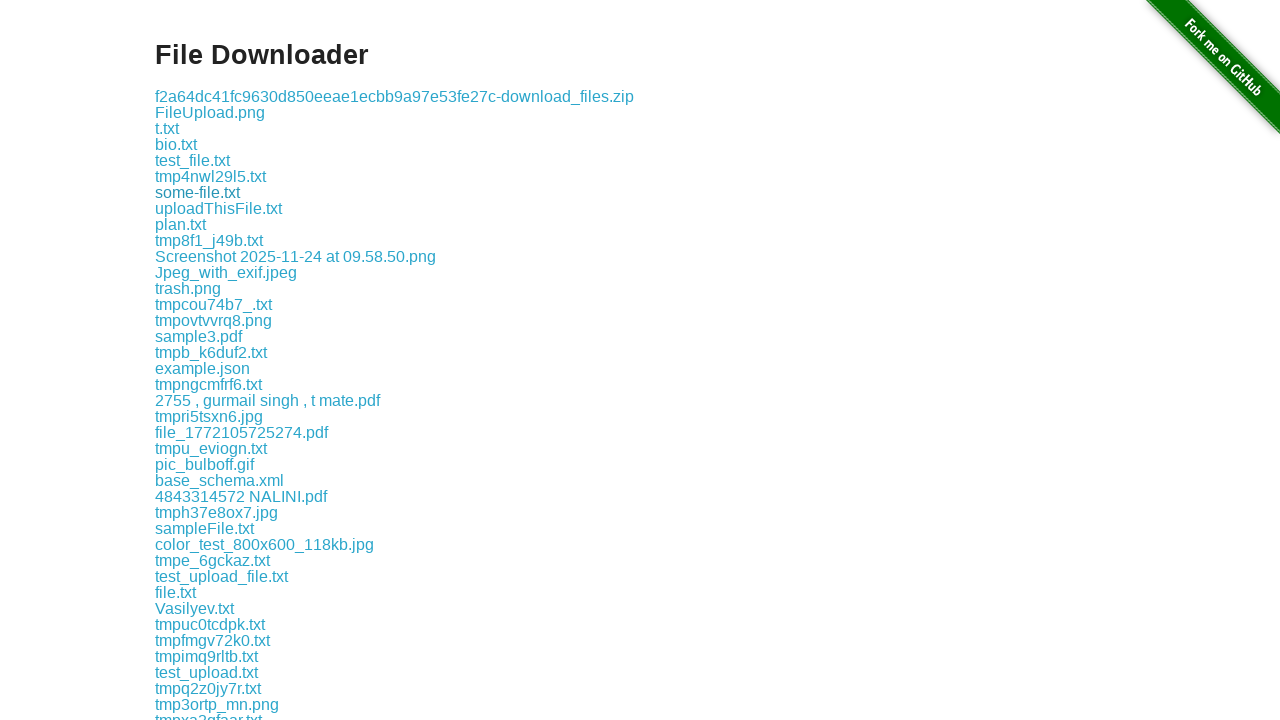